Tests multiple dropdown selection functionality on a blog page by selecting different options from multi-select and single-select dropdowns

Starting URL: https://omayo.blogspot.com/

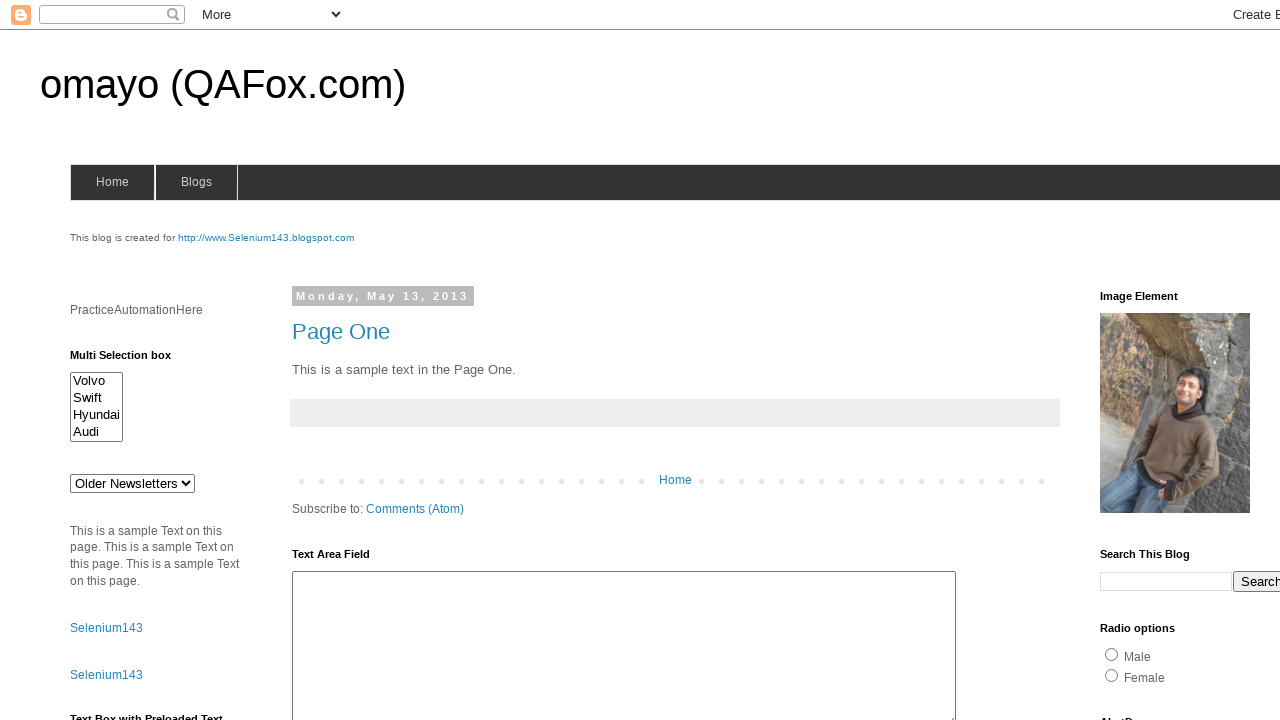

Selected option at index 3 from multi-select dropdown (multiselect1) on select#multiselect1
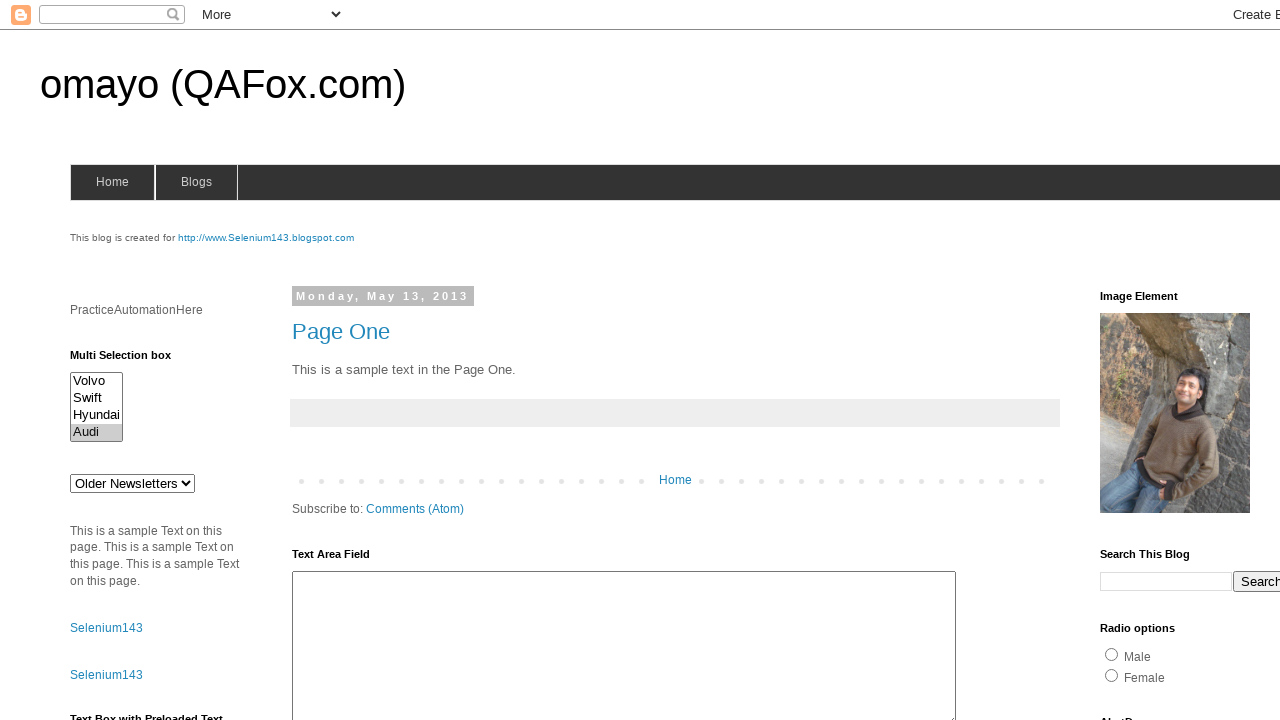

Selected option with value 'mno' from SiteMap dropdown on select[name='SiteMap']
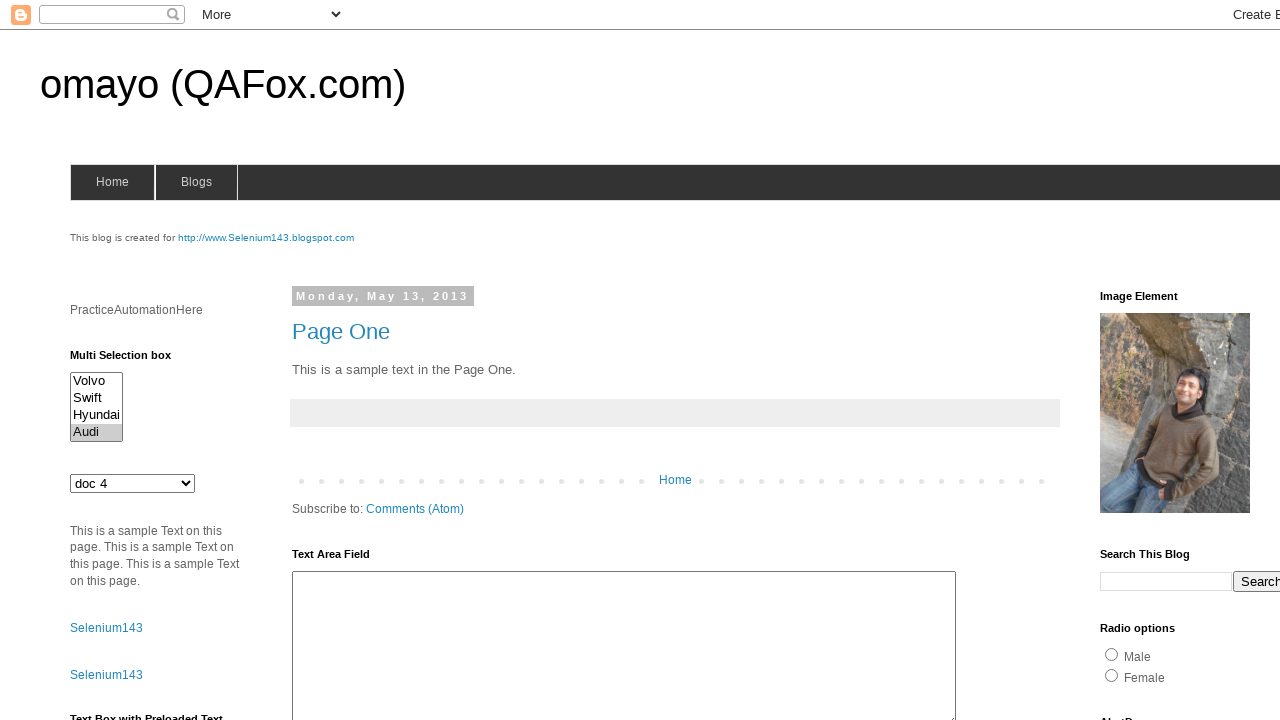

Selected option at index 1 from multi-select dropdown (multiselect1) on select#multiselect1
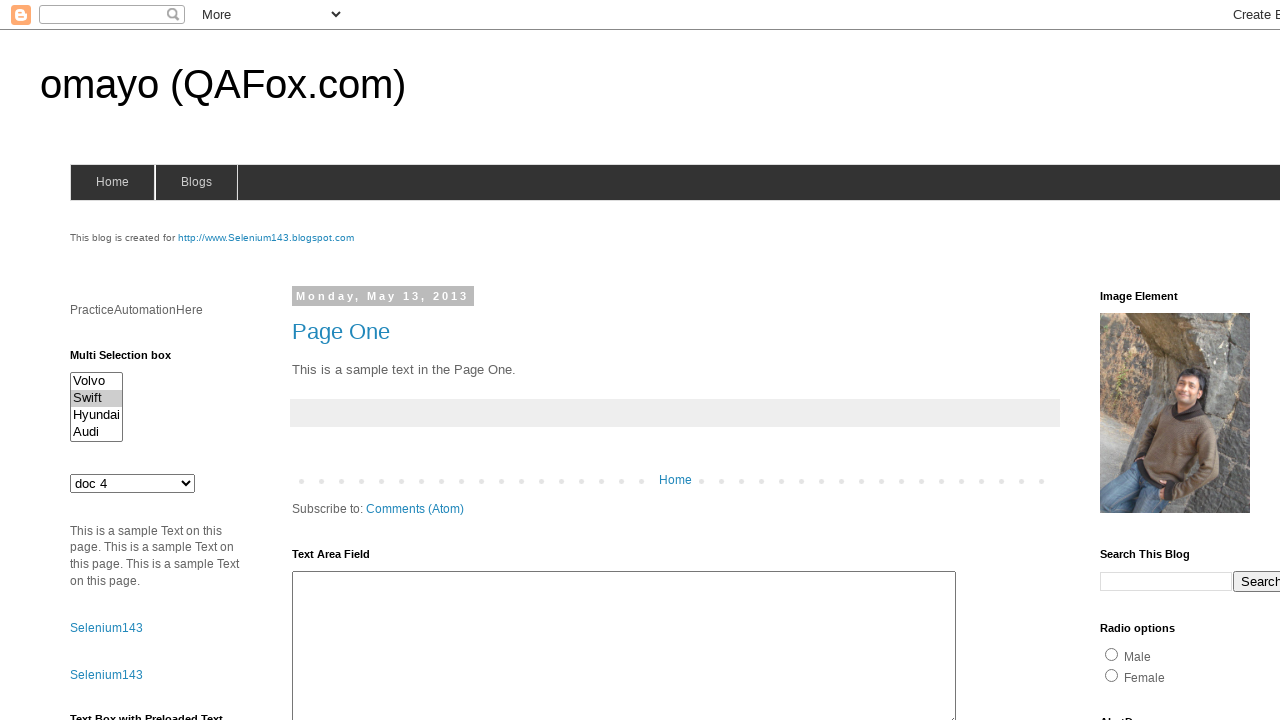

Retrieved 'multiple' attribute from first dropdown
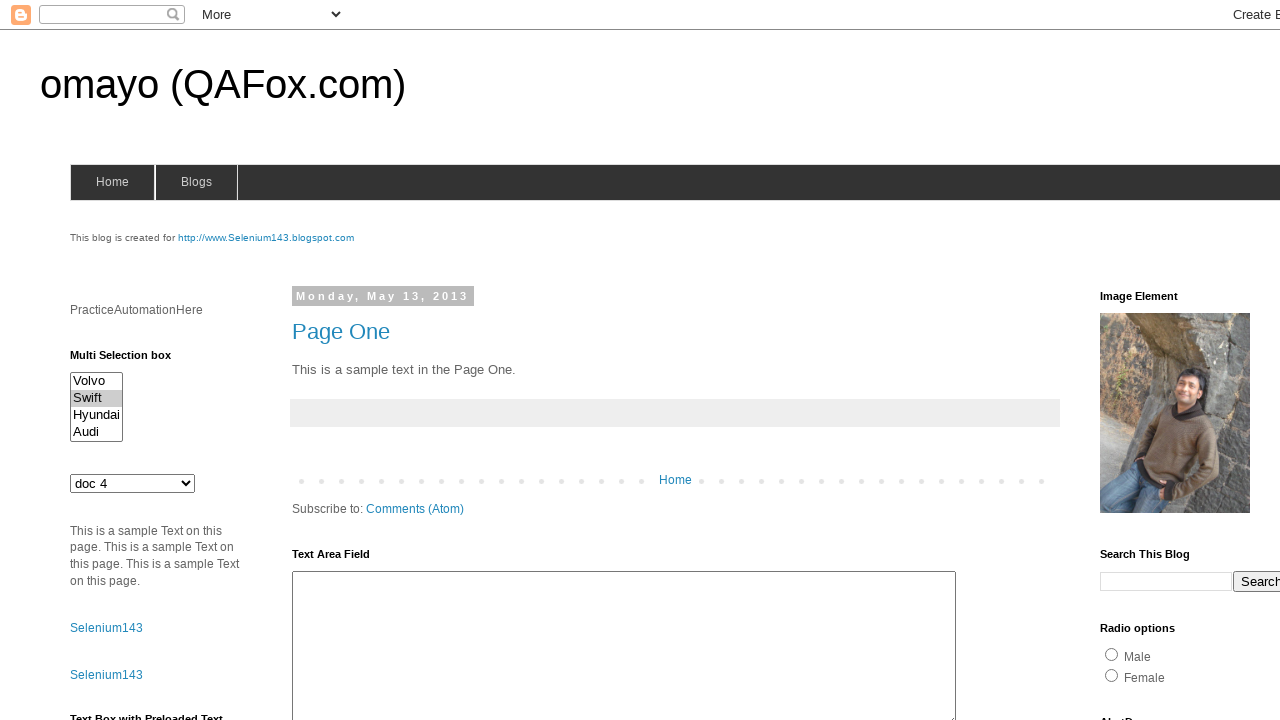

Retrieved 'multiple' attribute from SiteMap dropdown
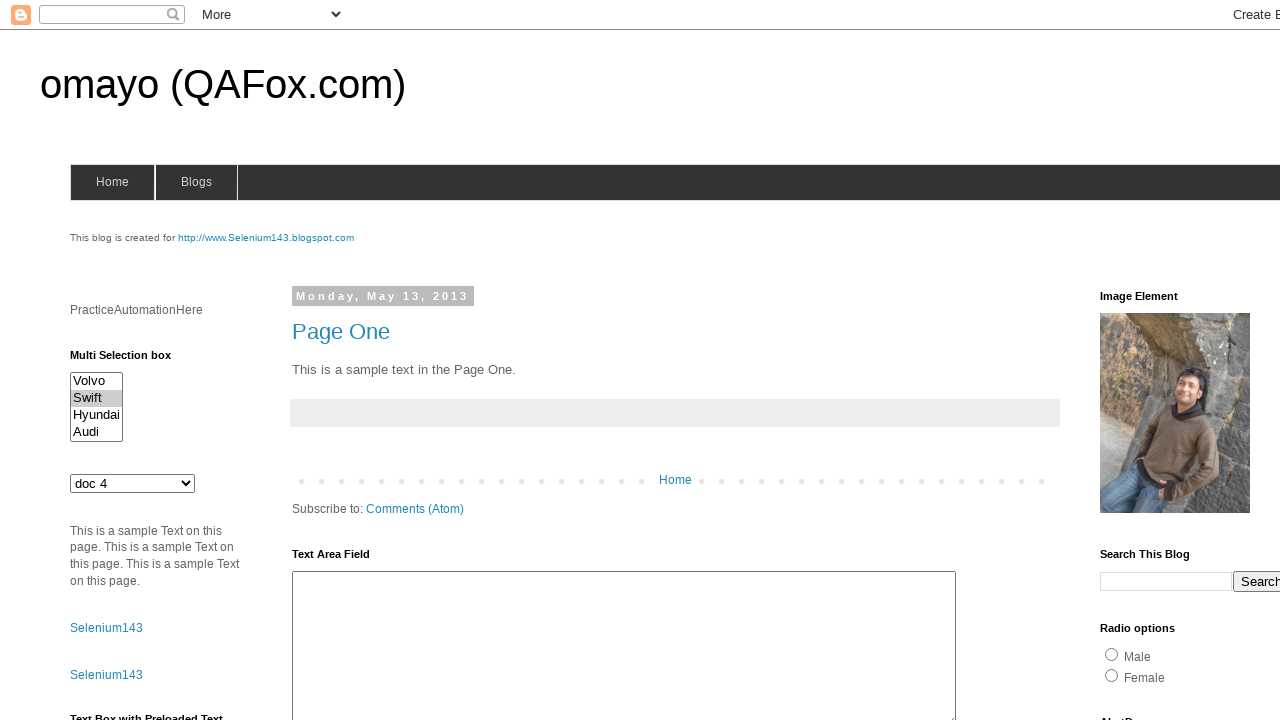

Verified first dropdown is multi-select: True
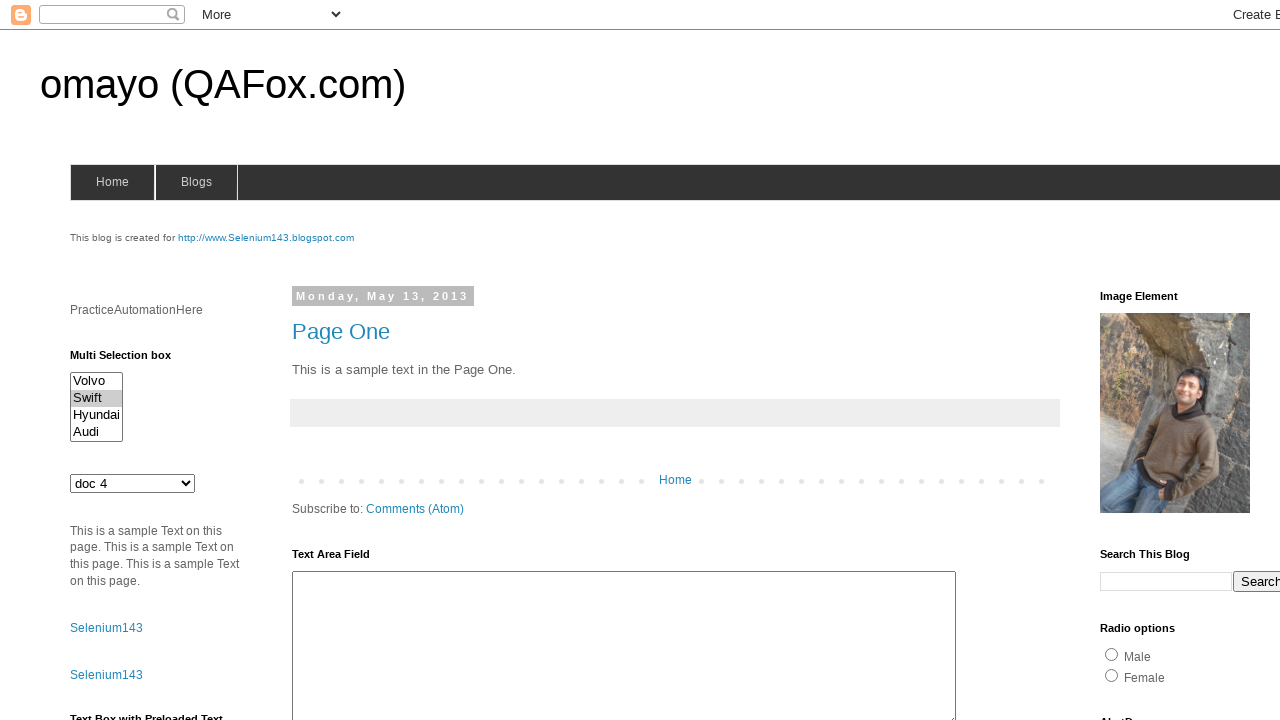

Verified SiteMap dropdown is multi-select: False
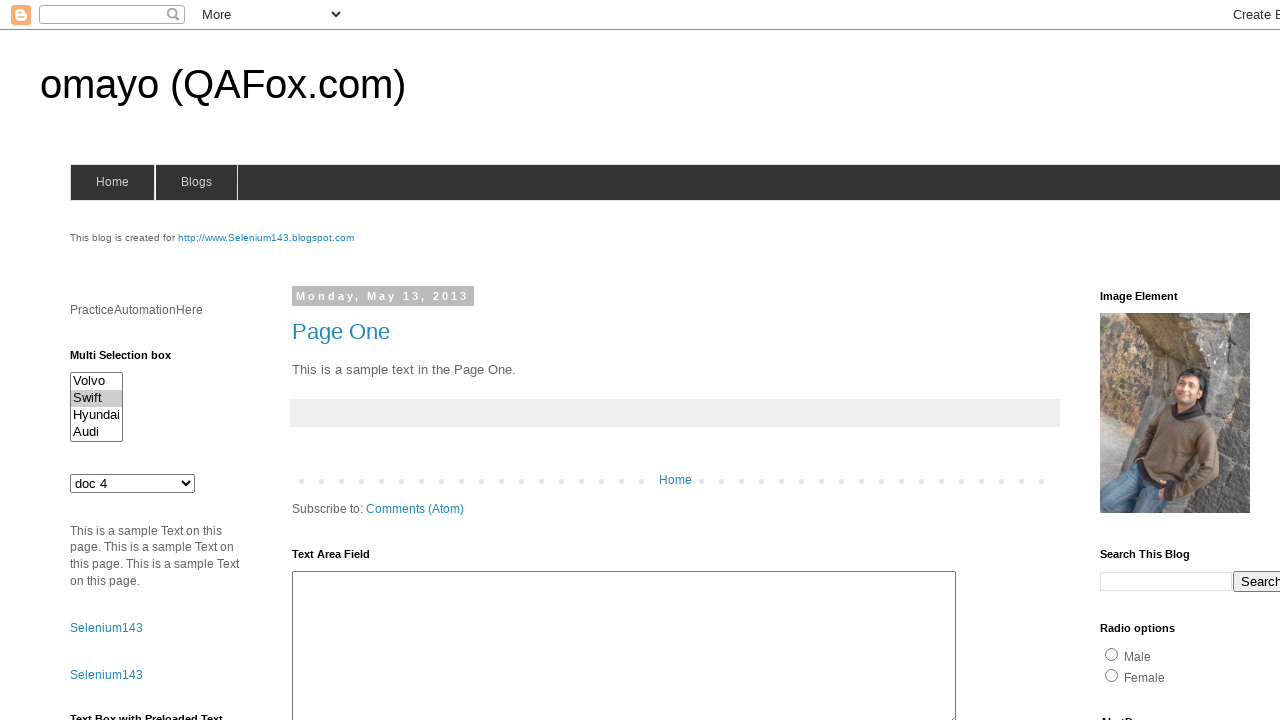

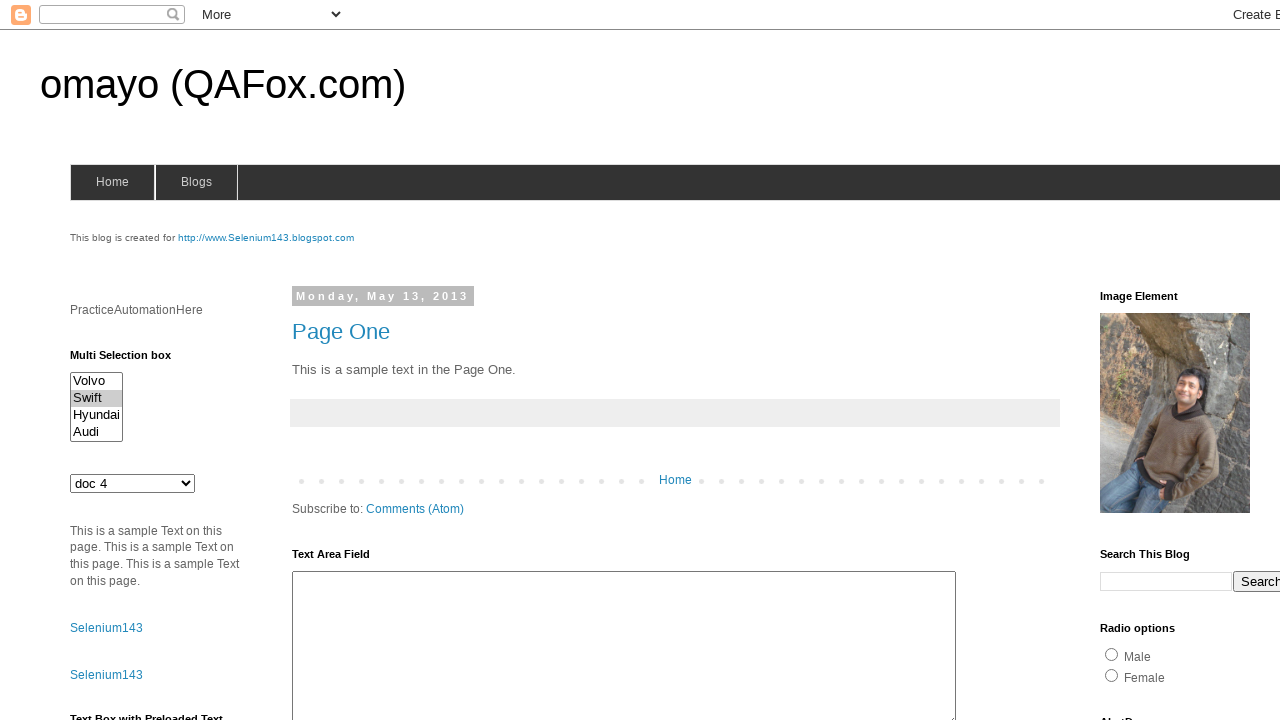